Tests that submitting the form with only username filled displays the error message "Epic sadface: Password is required"

Starting URL: https://www.saucedemo.com/

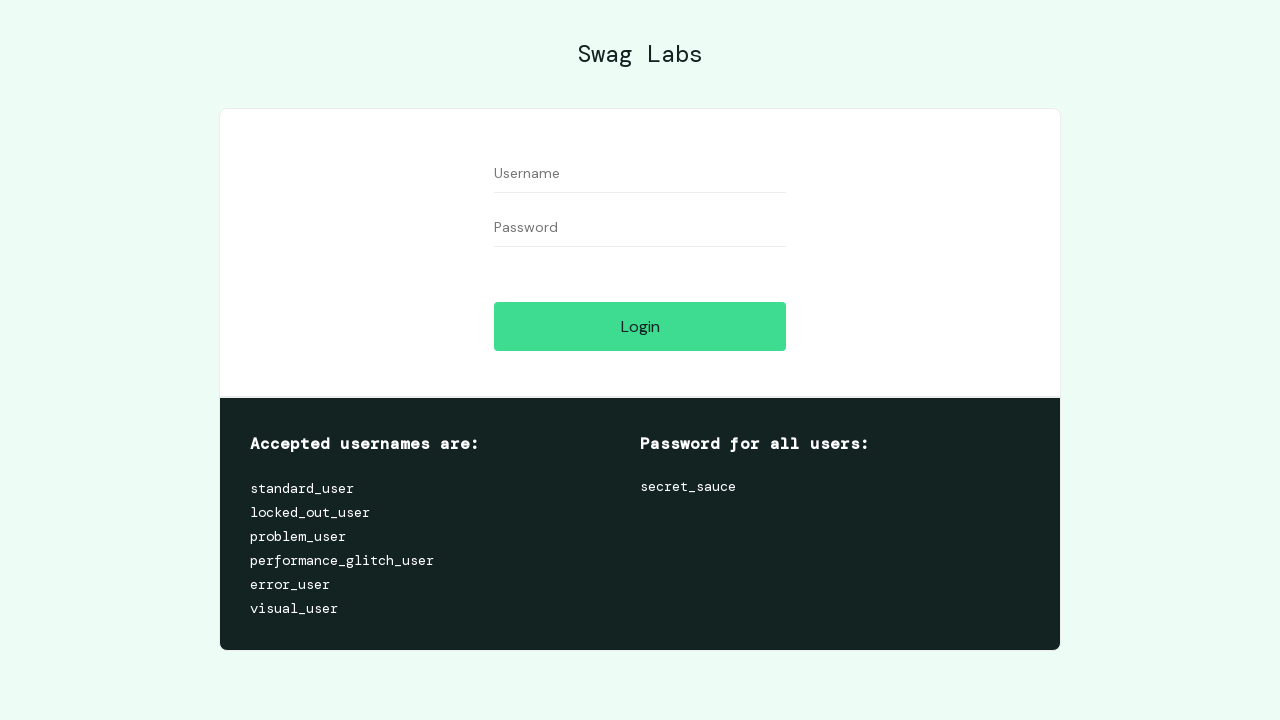

Filled username field with 'user-name' on #user-name
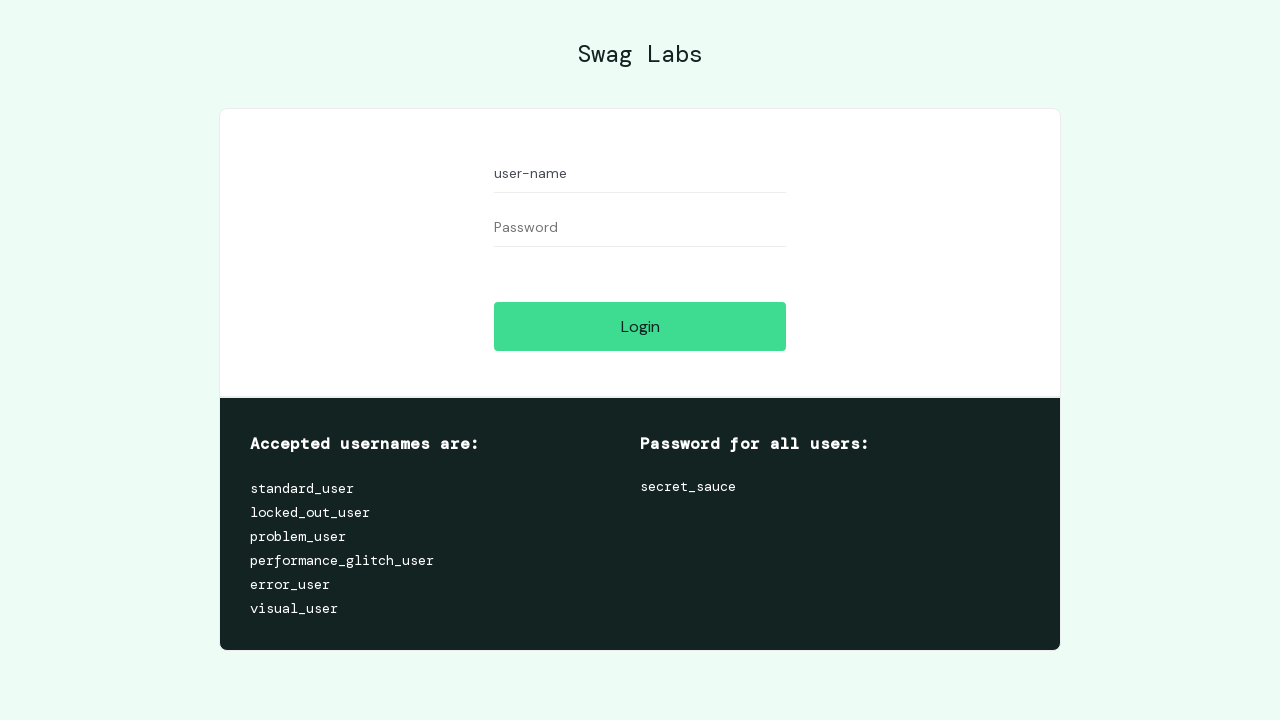

Clicked login button at (640, 326) on #login-button
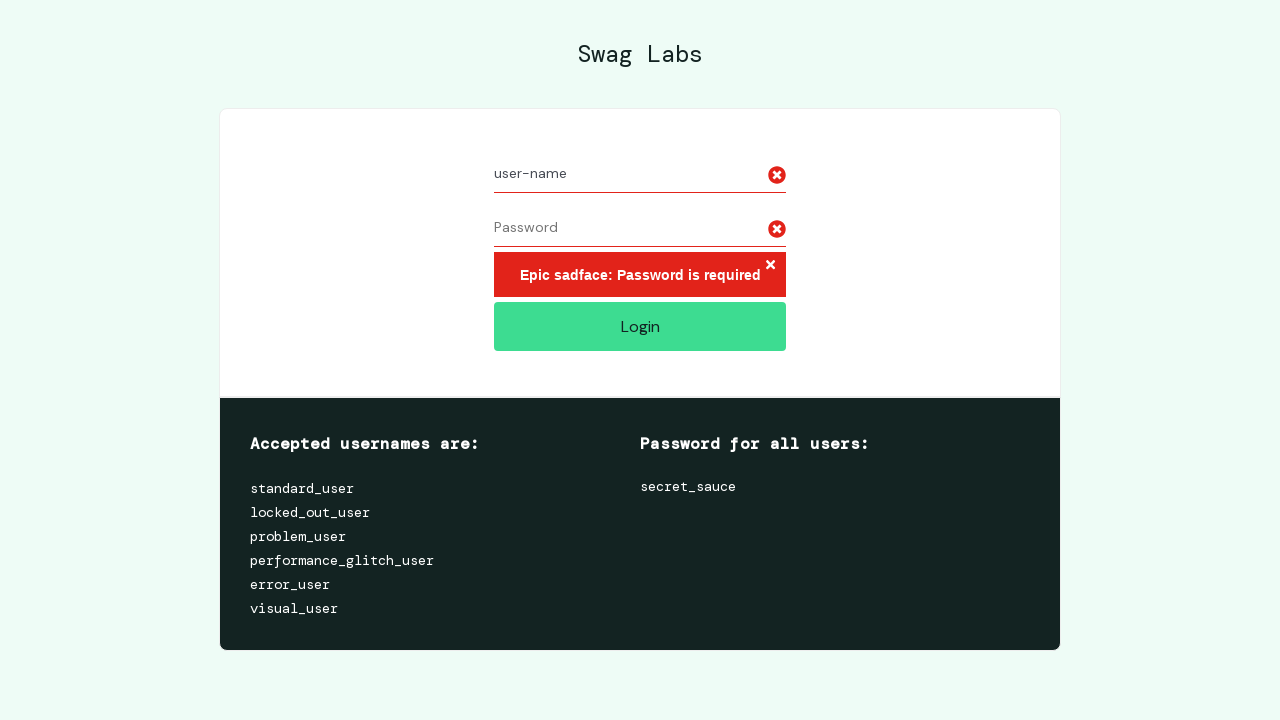

Located error message element
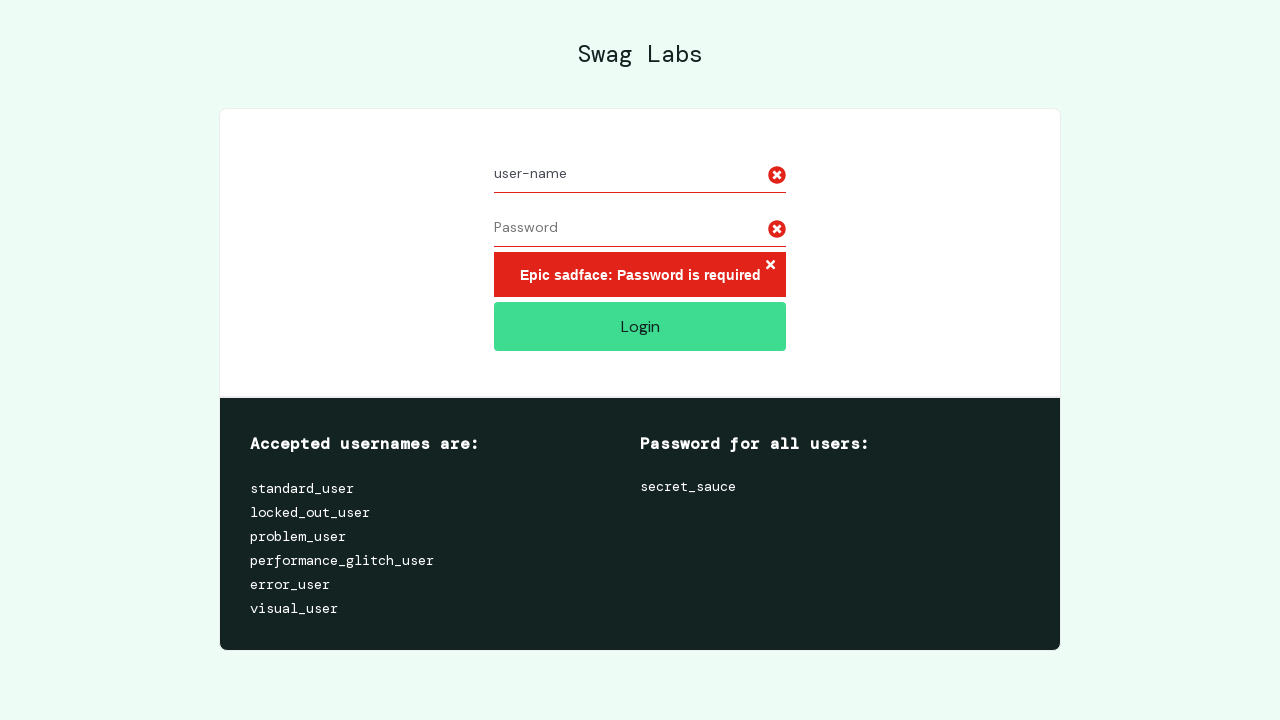

Verified error message displays 'Epic sadface: Password is required'
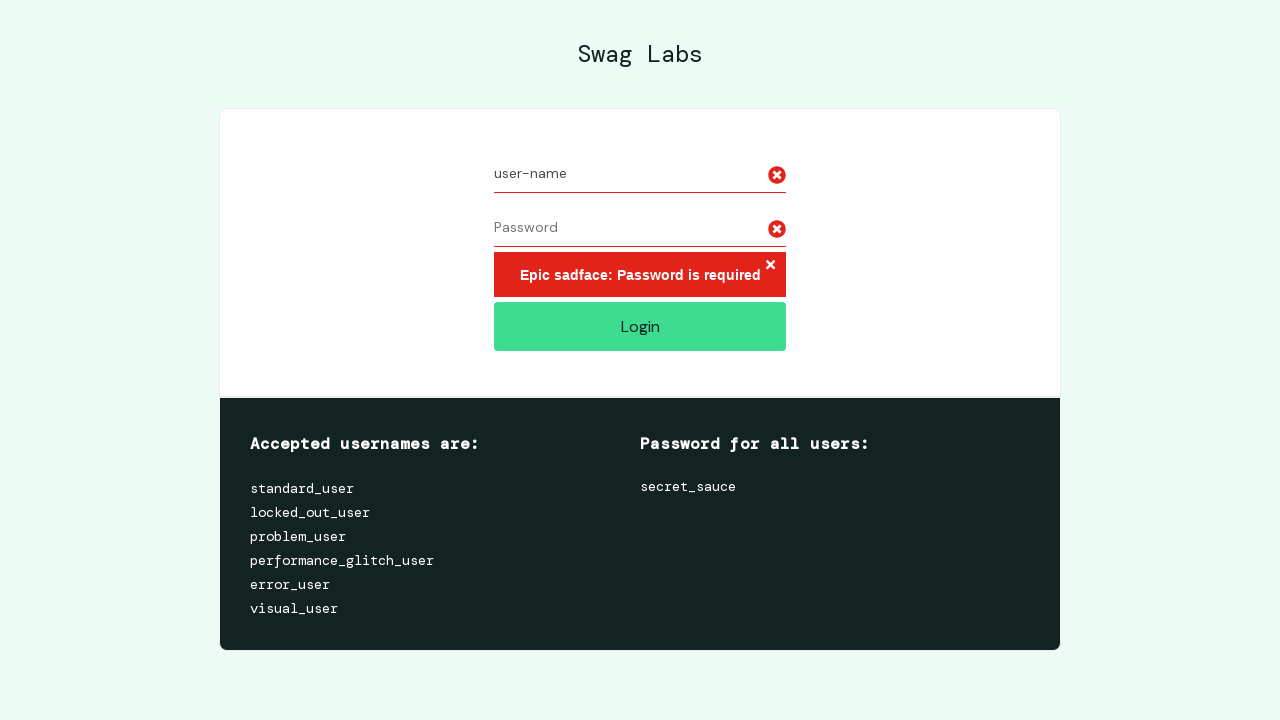

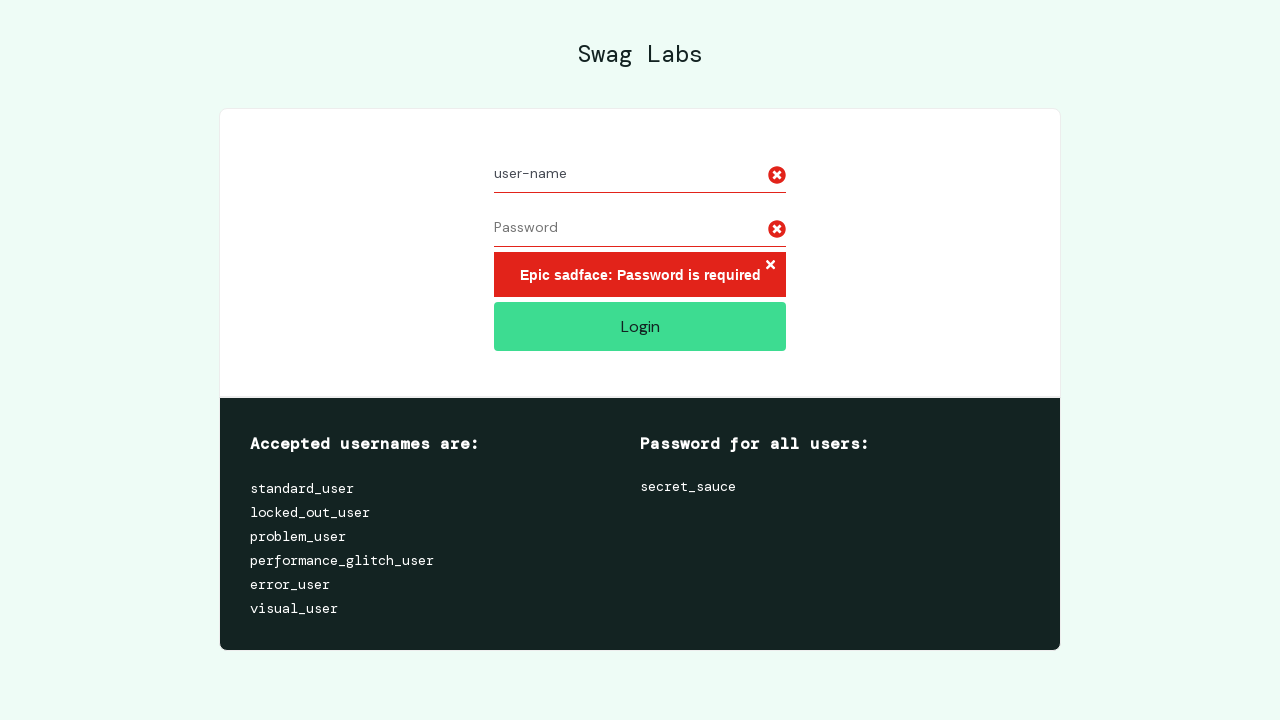